Navigates to W3Schools HTML tables page and reads data from a specific cell in the customers table (row 5, column 2)

Starting URL: https://www.w3schools.com/html/html_tables.asp

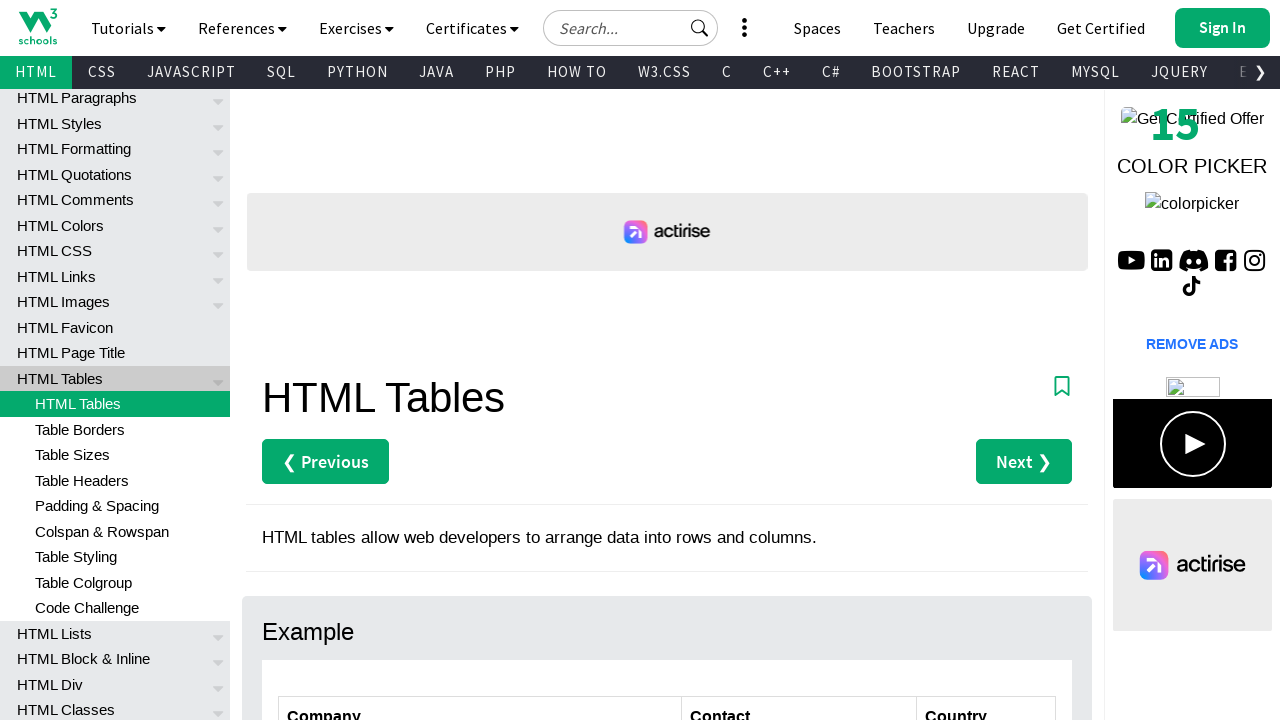

Navigated to W3Schools HTML tables page
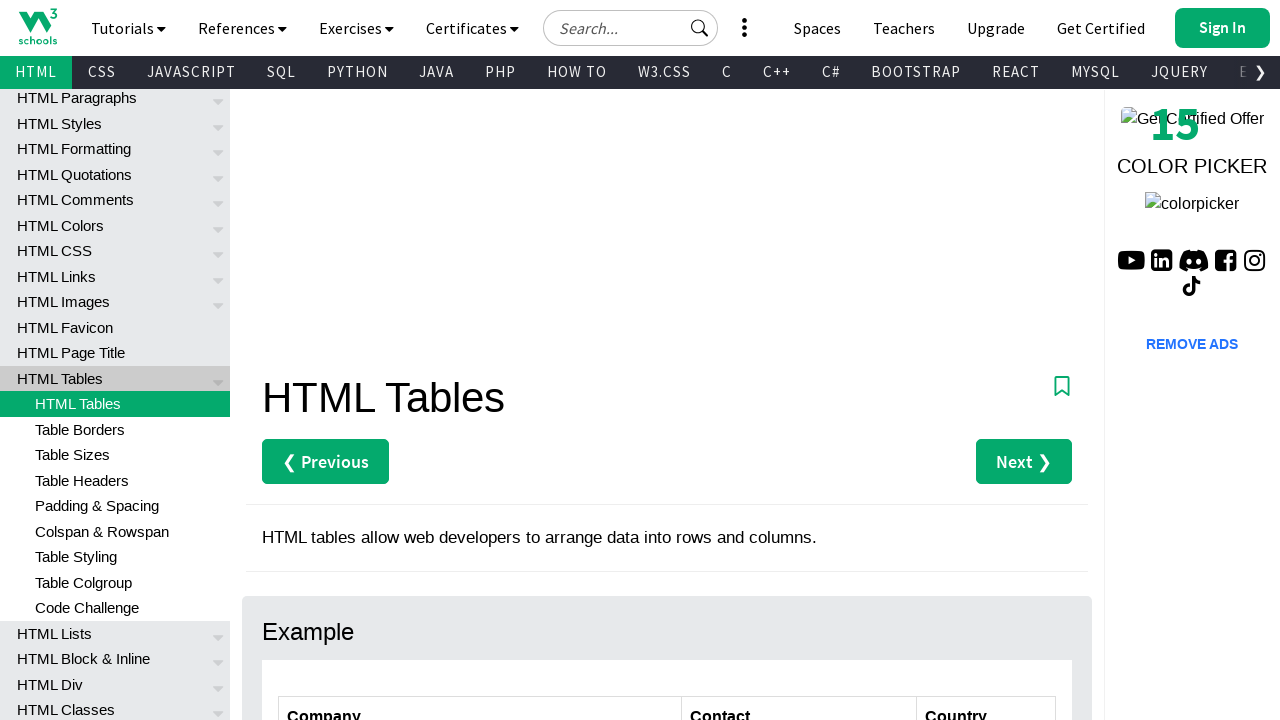

Customers table loaded and specific cell (row 5, column 2) is accessible
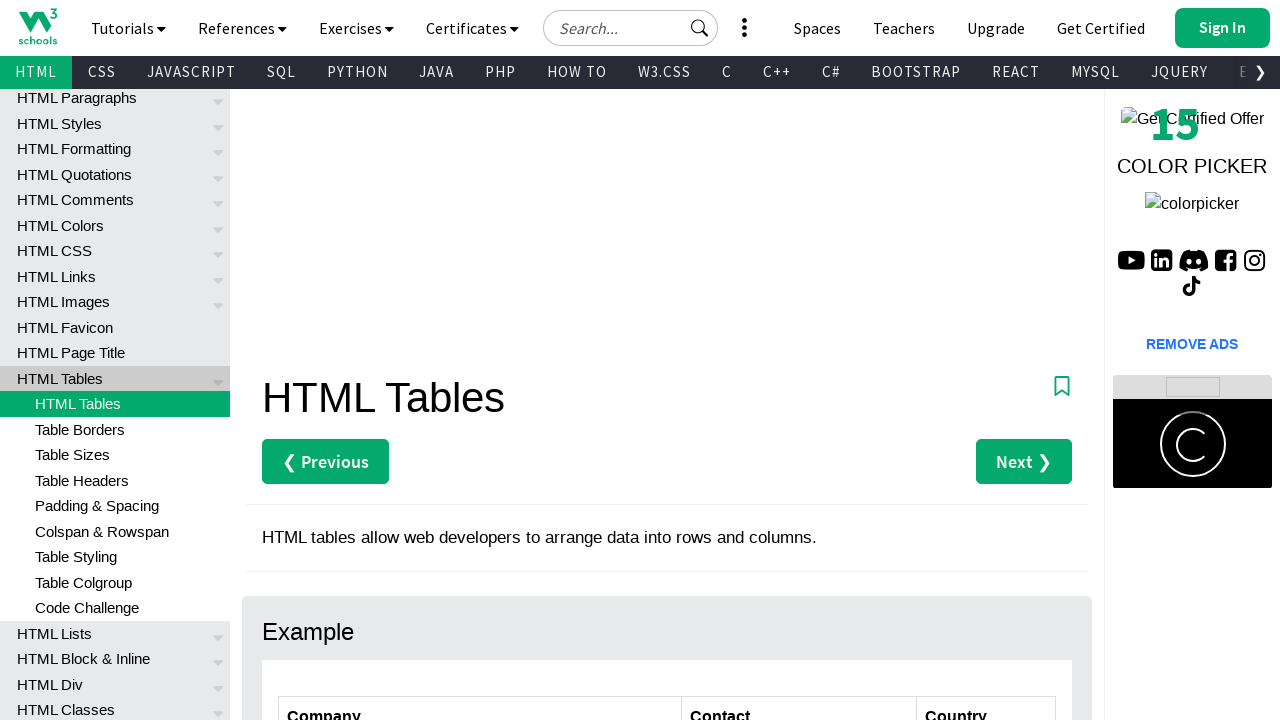

Retrieved text content from customers table row 5, column 2: Helen Bennett
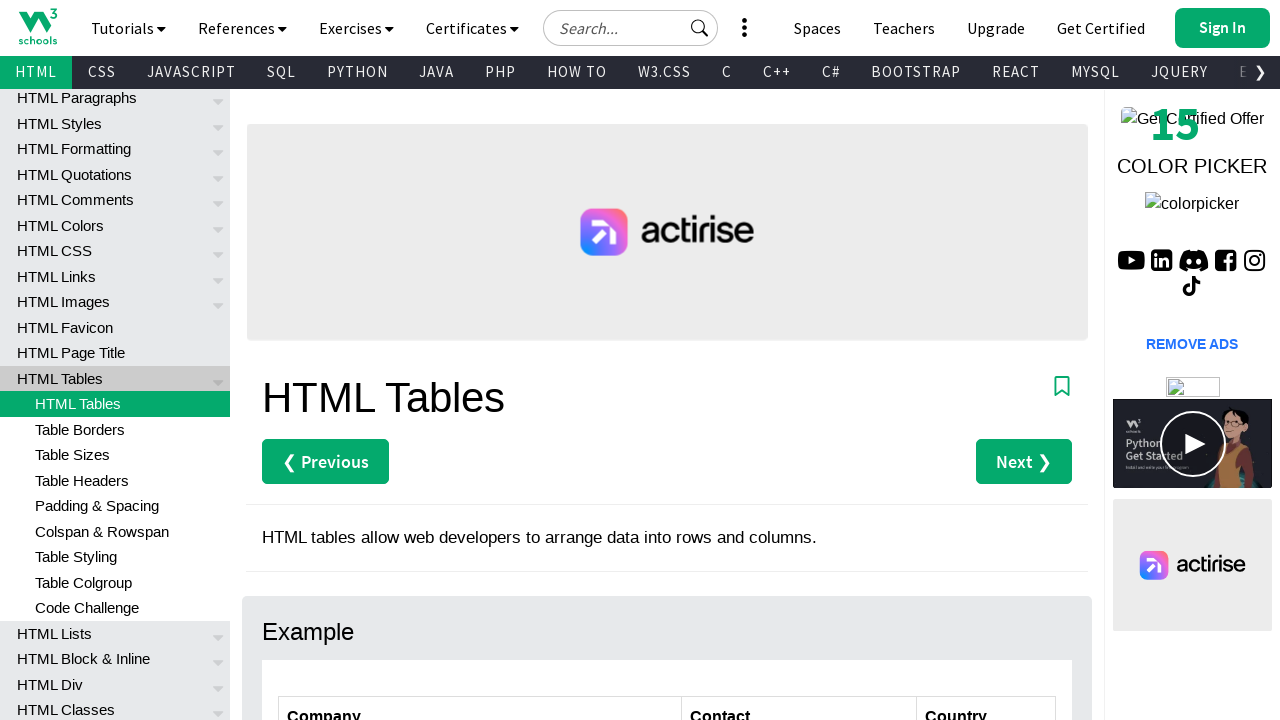

Printed table cell data to console
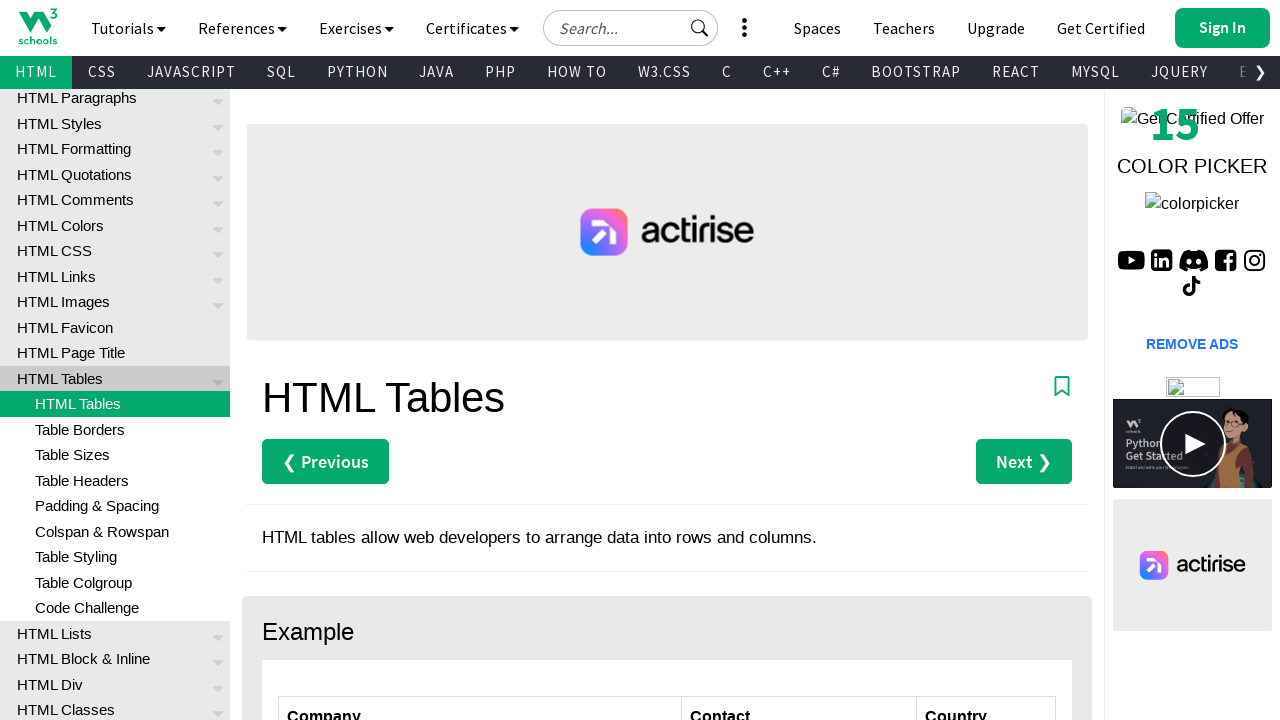

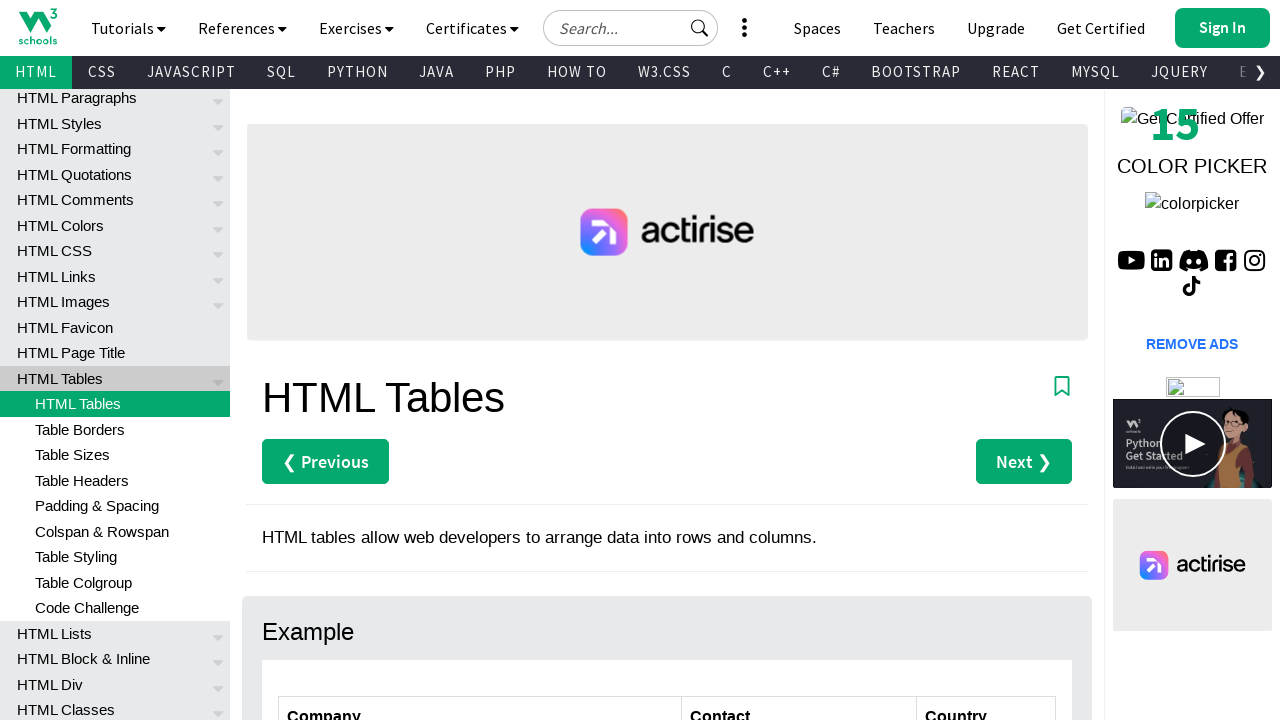